Navigates to a practice webform page and verifies the page title

Starting URL: https://www.digitalunite.com/practice-webform-learners

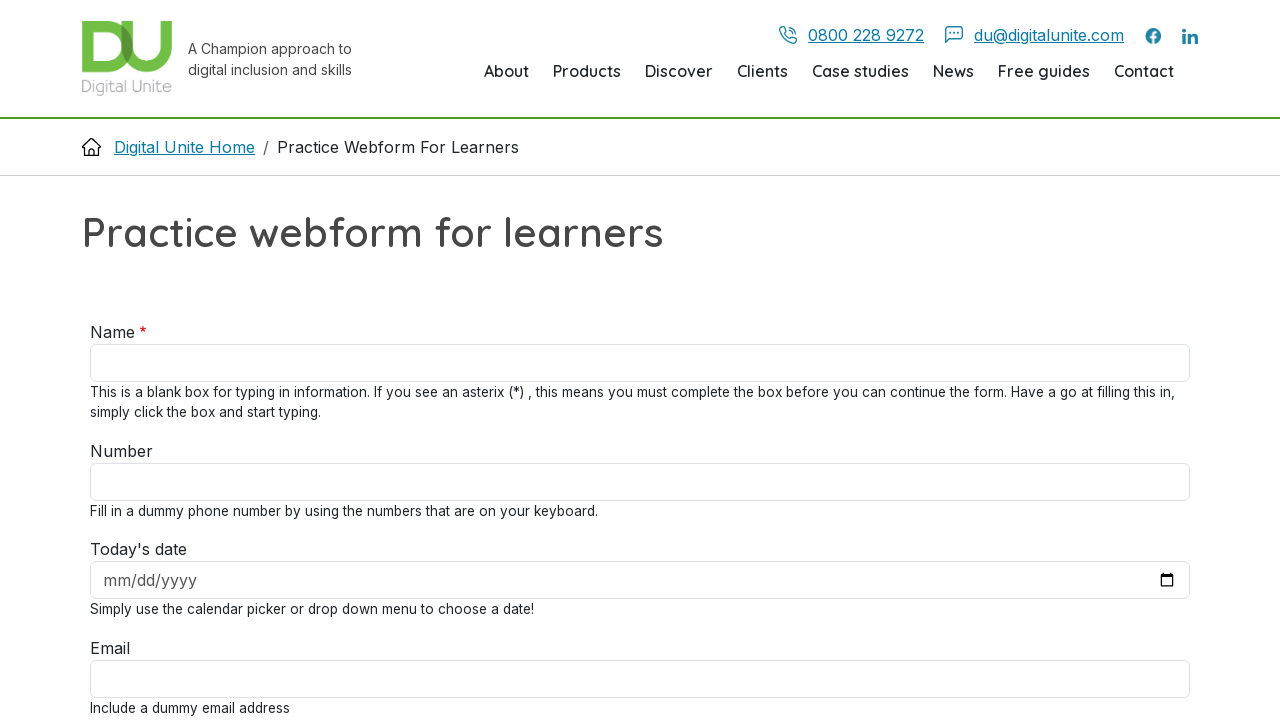

Navigated to practice webform page
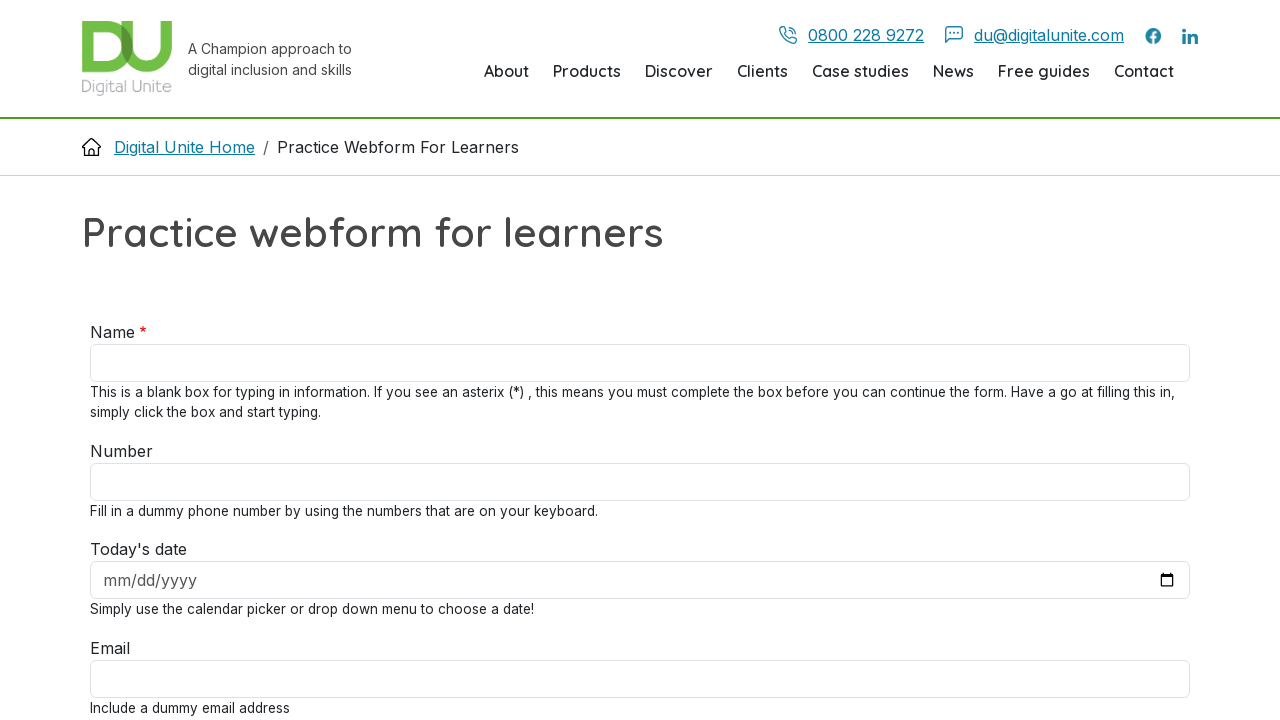

Verified page title contains 'Practice webform for learners | Digital Unite'
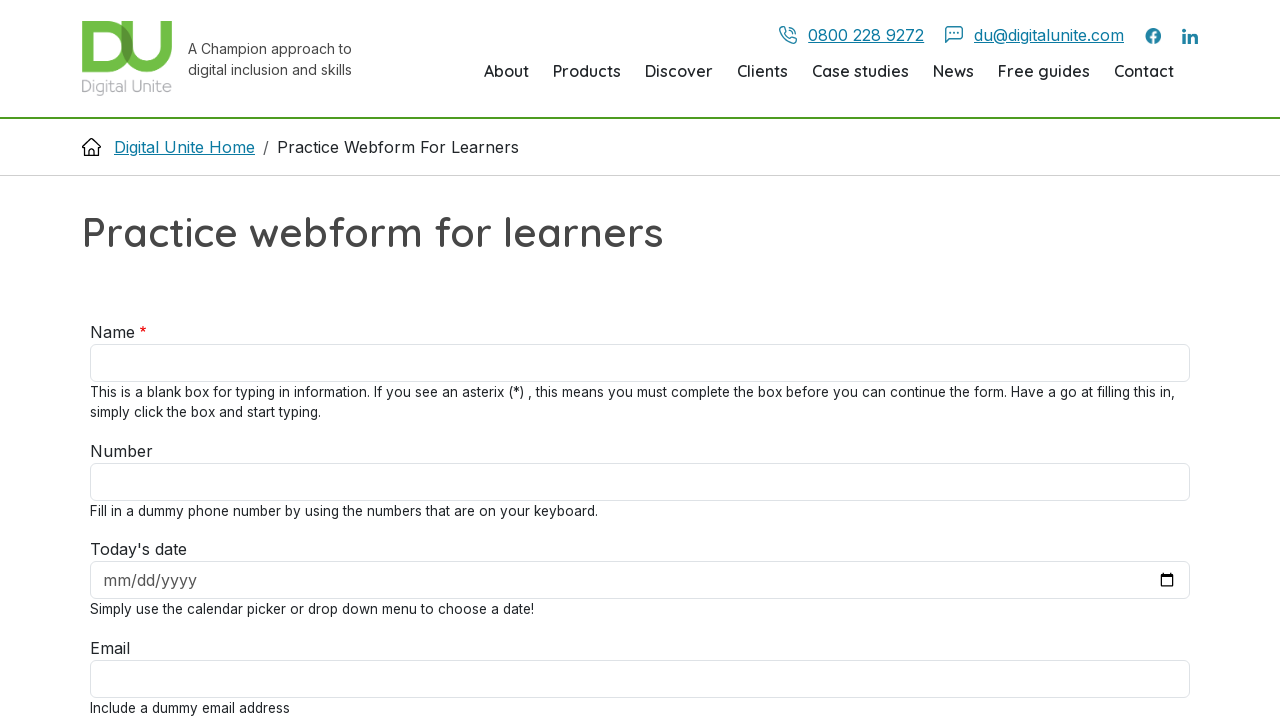

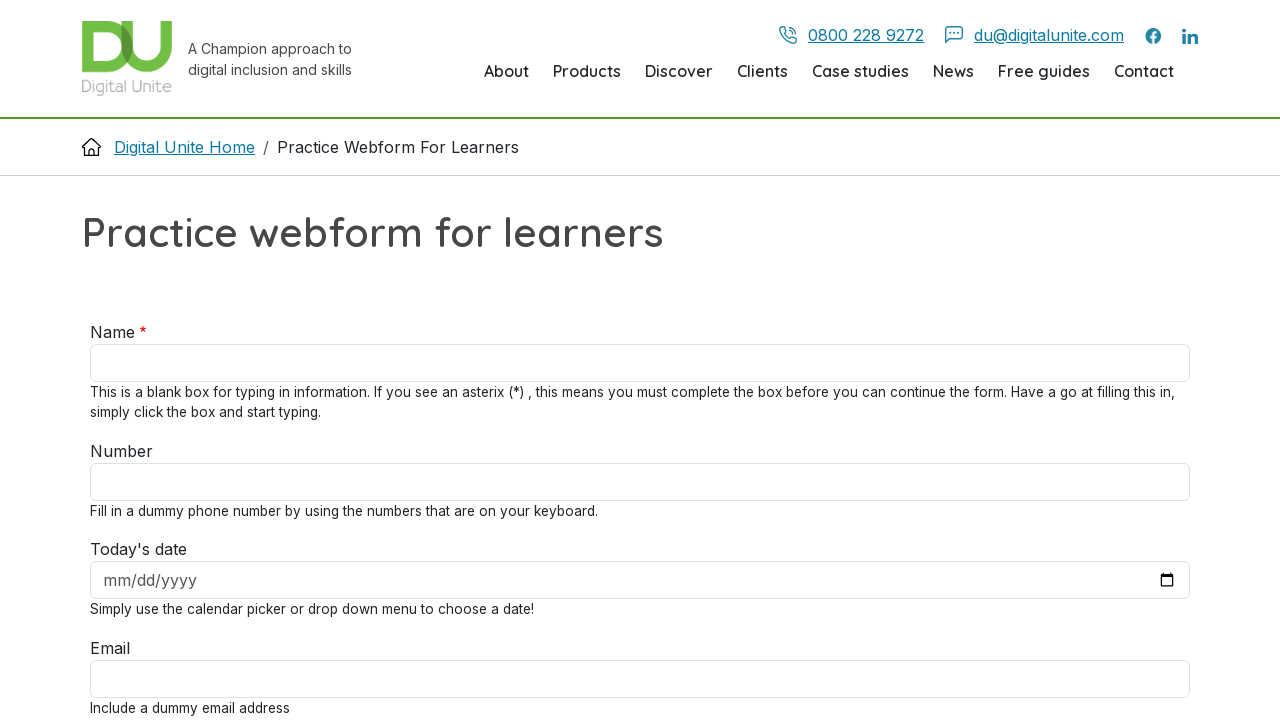